Tests window switching functionality by clicking a link that opens a new window, extracting email text from the new window, and using it to fill a form field in the original window

Starting URL: https://rahulshettyacademy.com/loginpagePractise/#

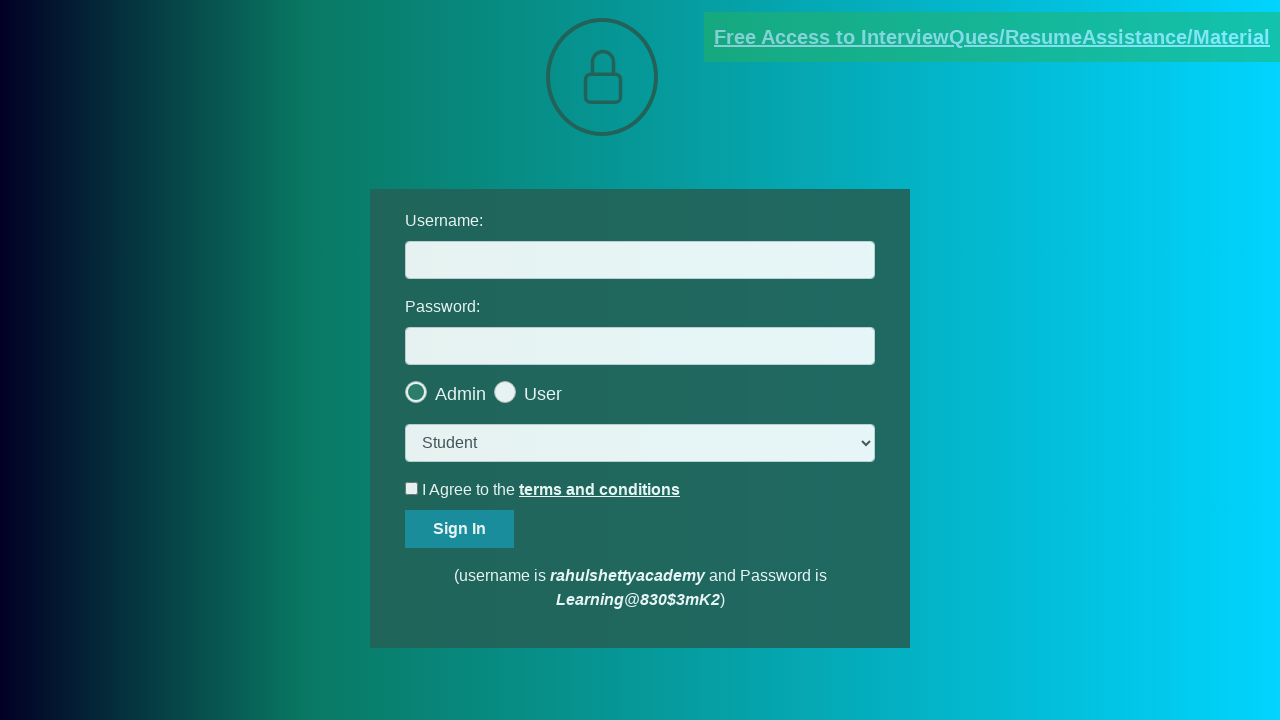

Clicked blinking text link to open new window at (992, 37) on .blinkingText
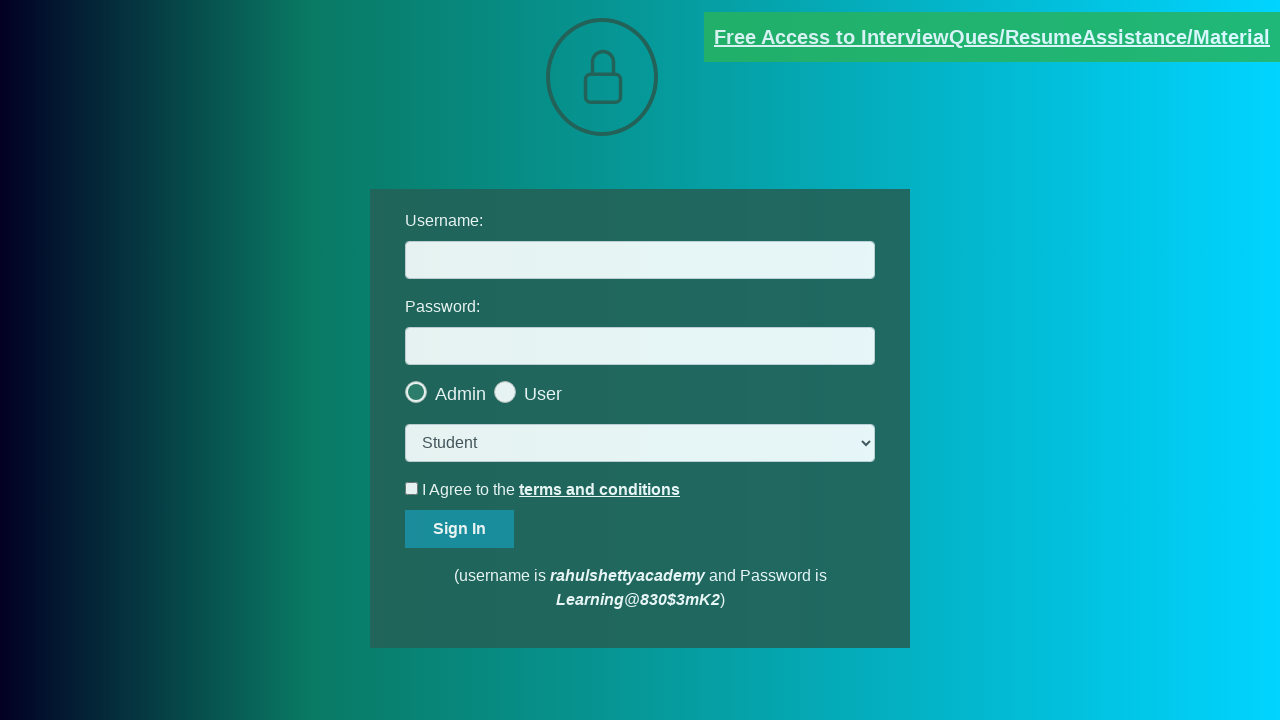

New window opened and captured
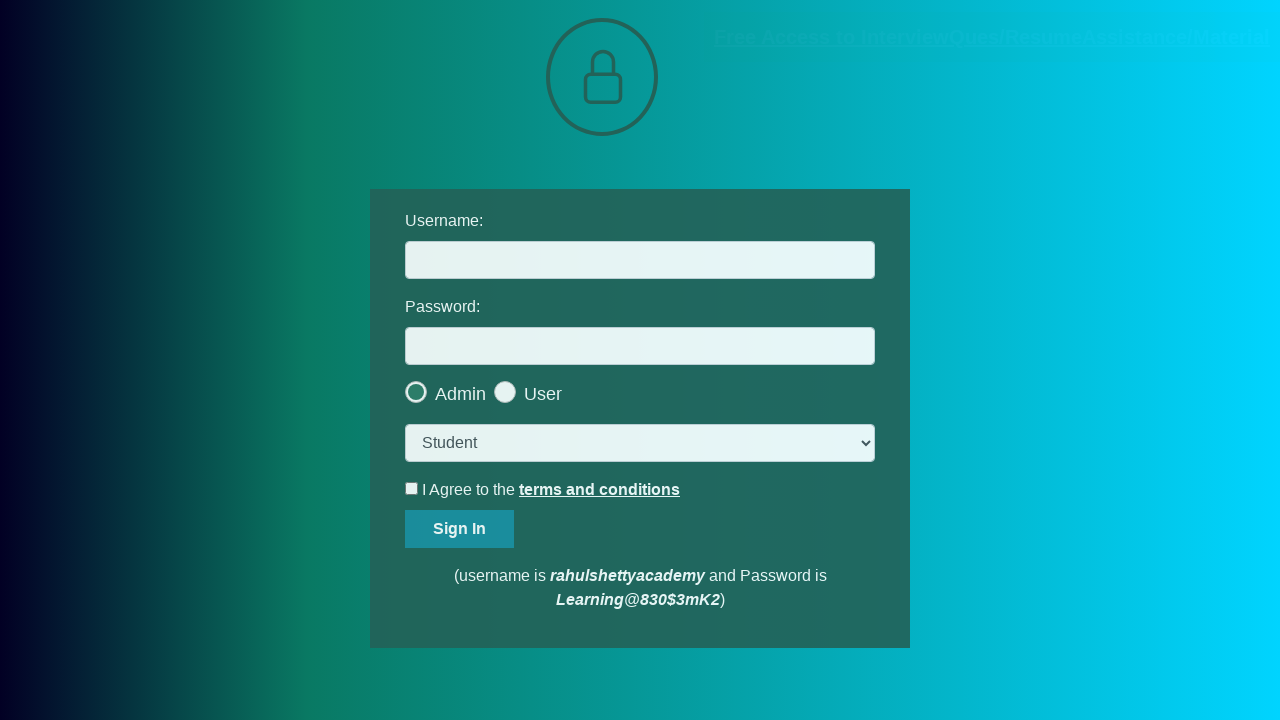

Extracted text content from new window
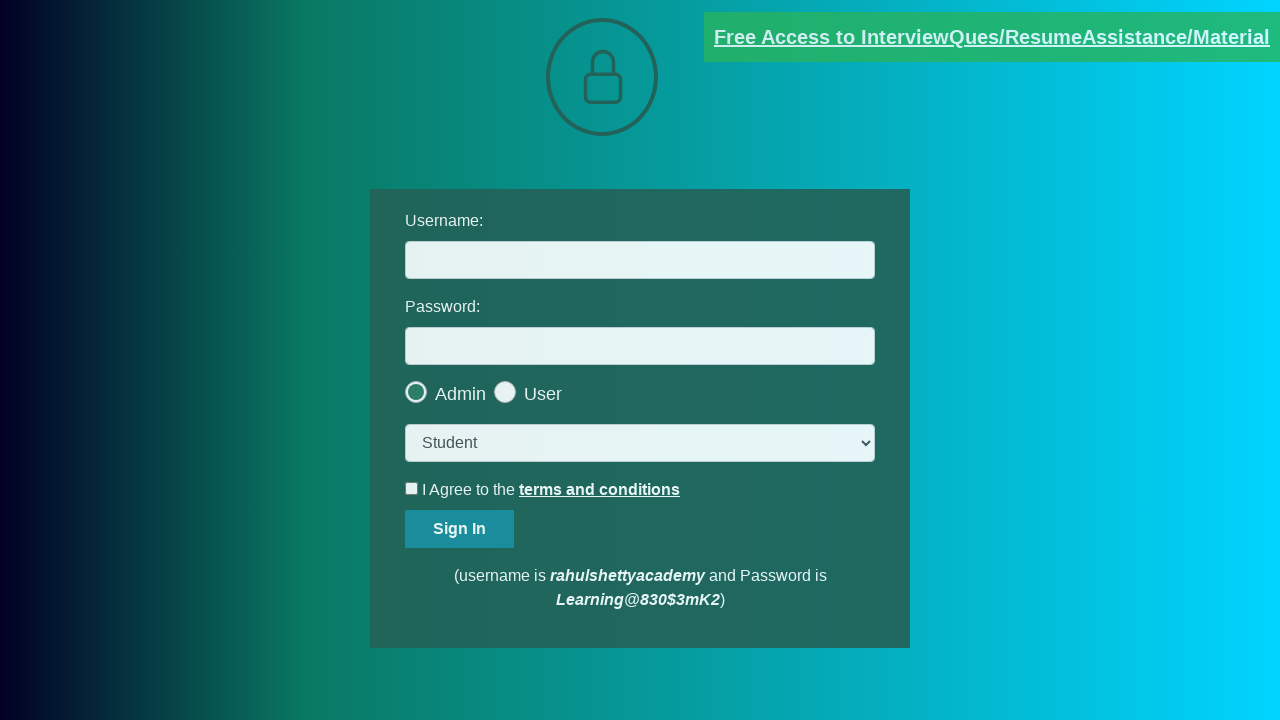

Parsed email from text: mentor@rahulshettyacademy.com
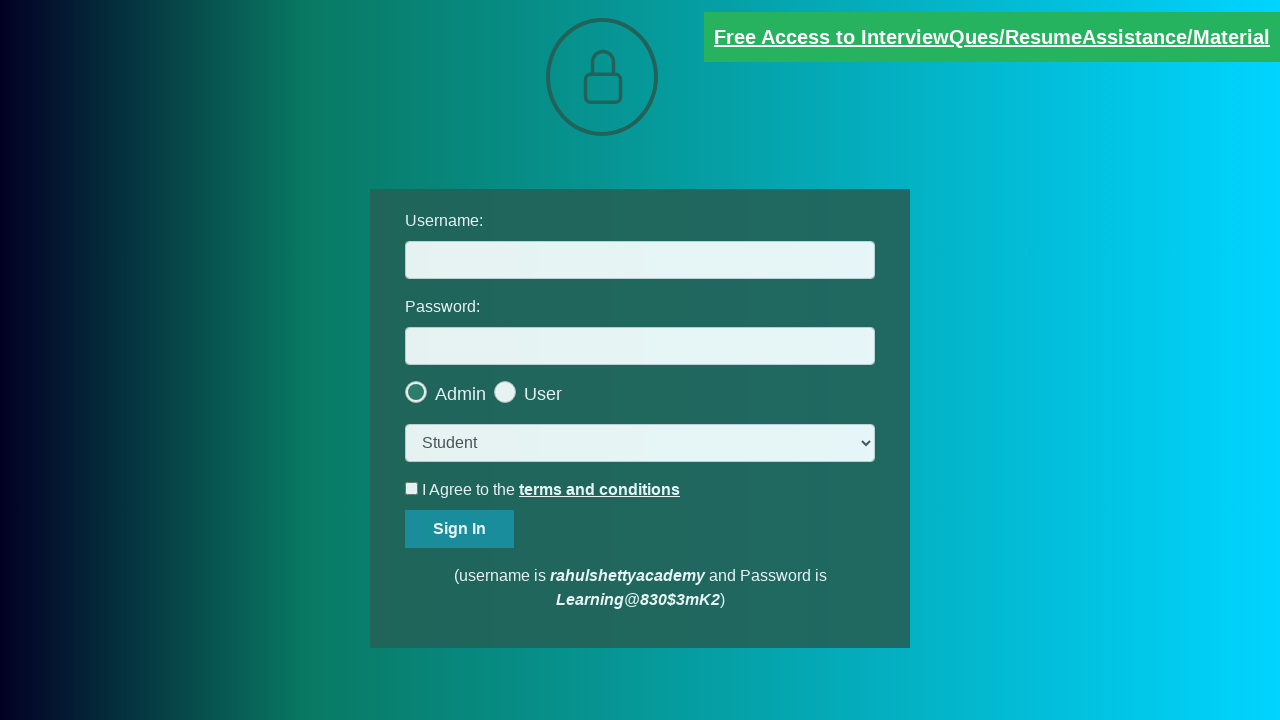

Closed new window and switched back to original
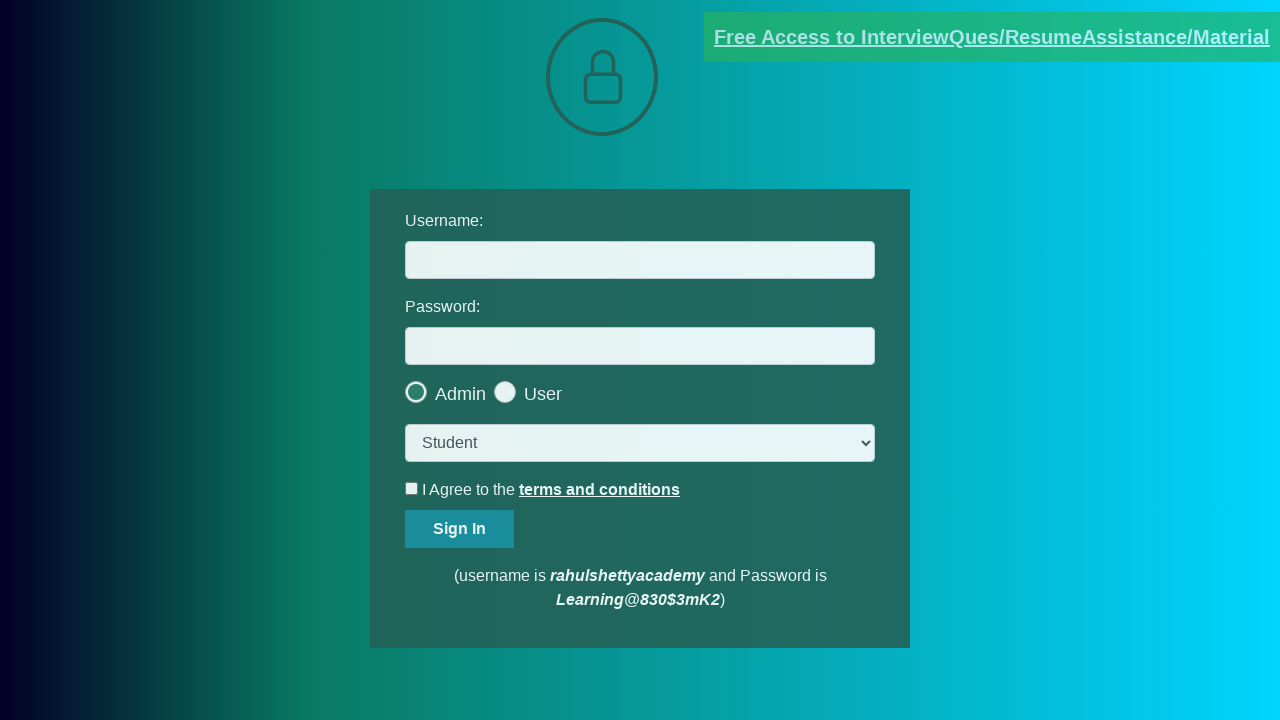

Filled username field with extracted email: mentor@rahulshettyacademy.com on #username
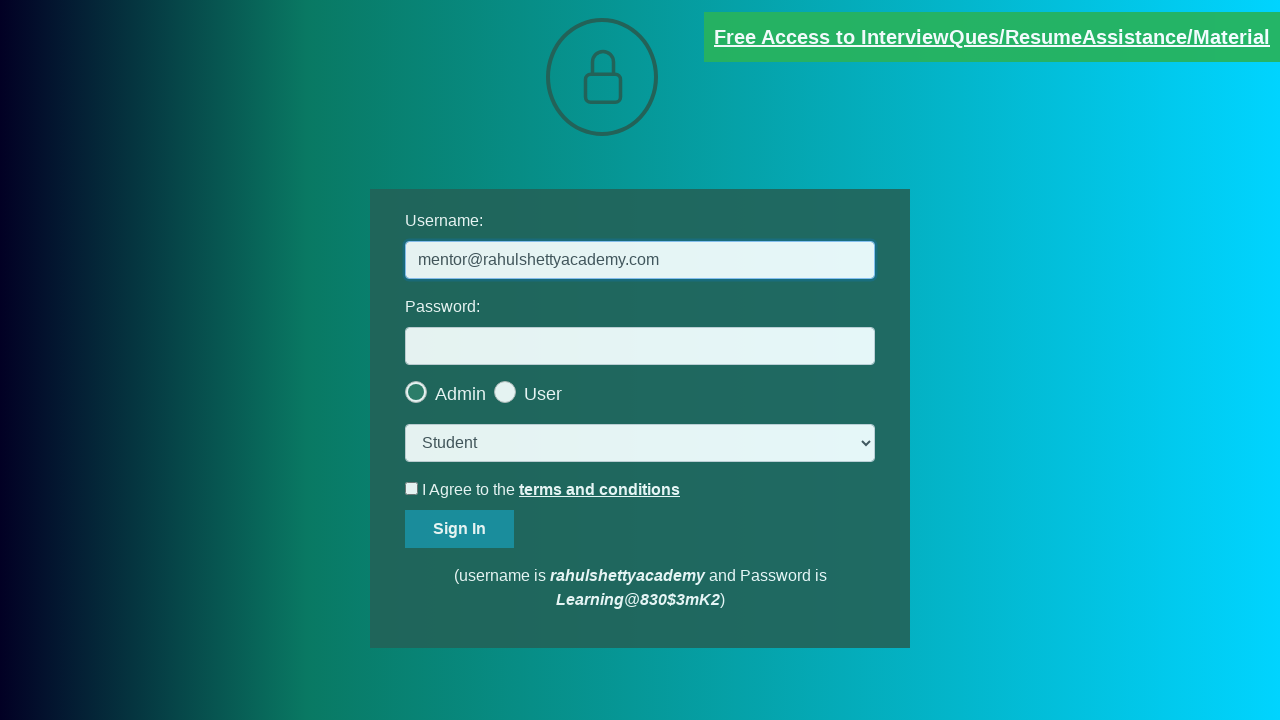

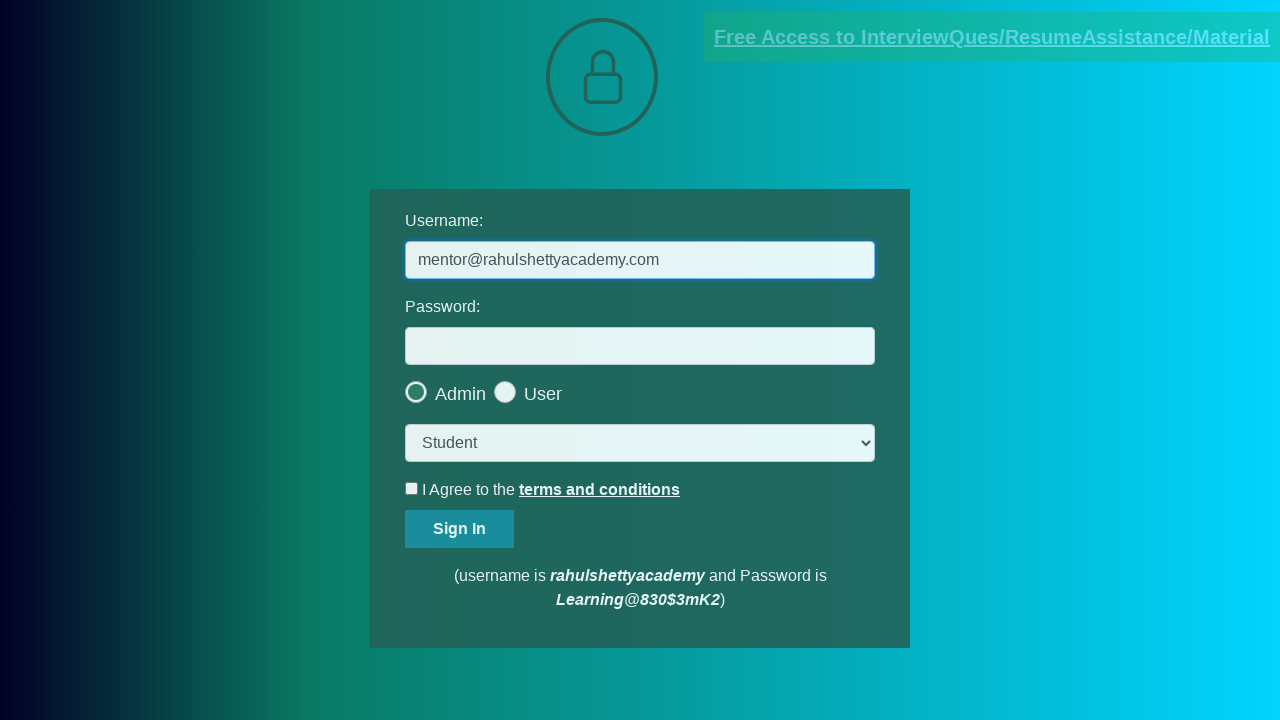